Navigates to JPL Space images page and clicks the full image button to view the featured image

Starting URL: https://data-class-jpl-space.s3.amazonaws.com/JPL_Space/index.html

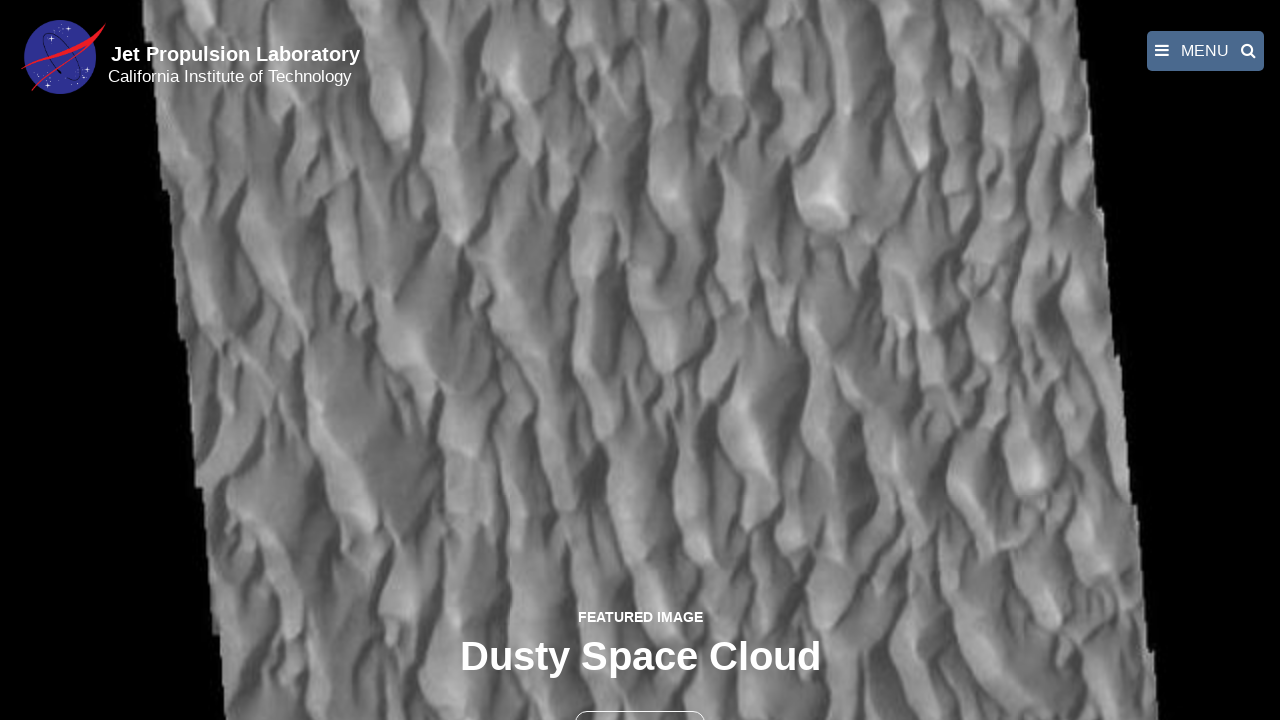

Navigated to JPL Space images page
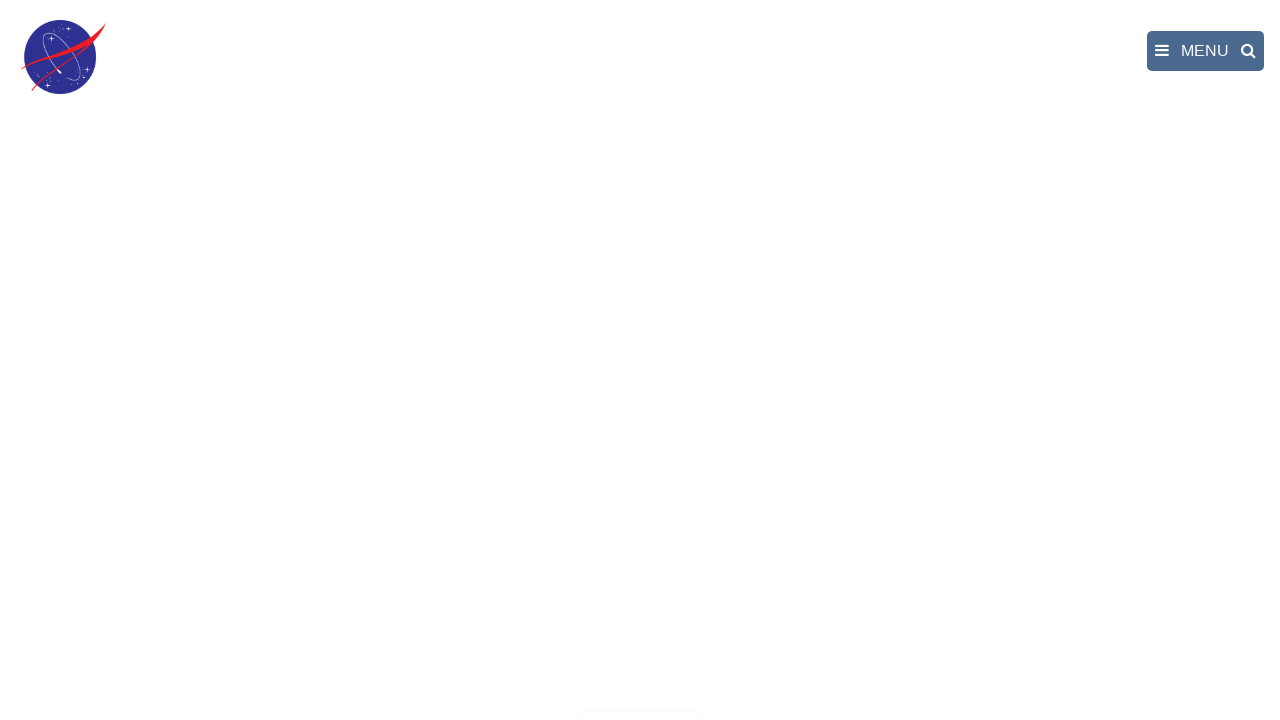

Clicked the full image button to view featured image at (640, 699) on button >> nth=1
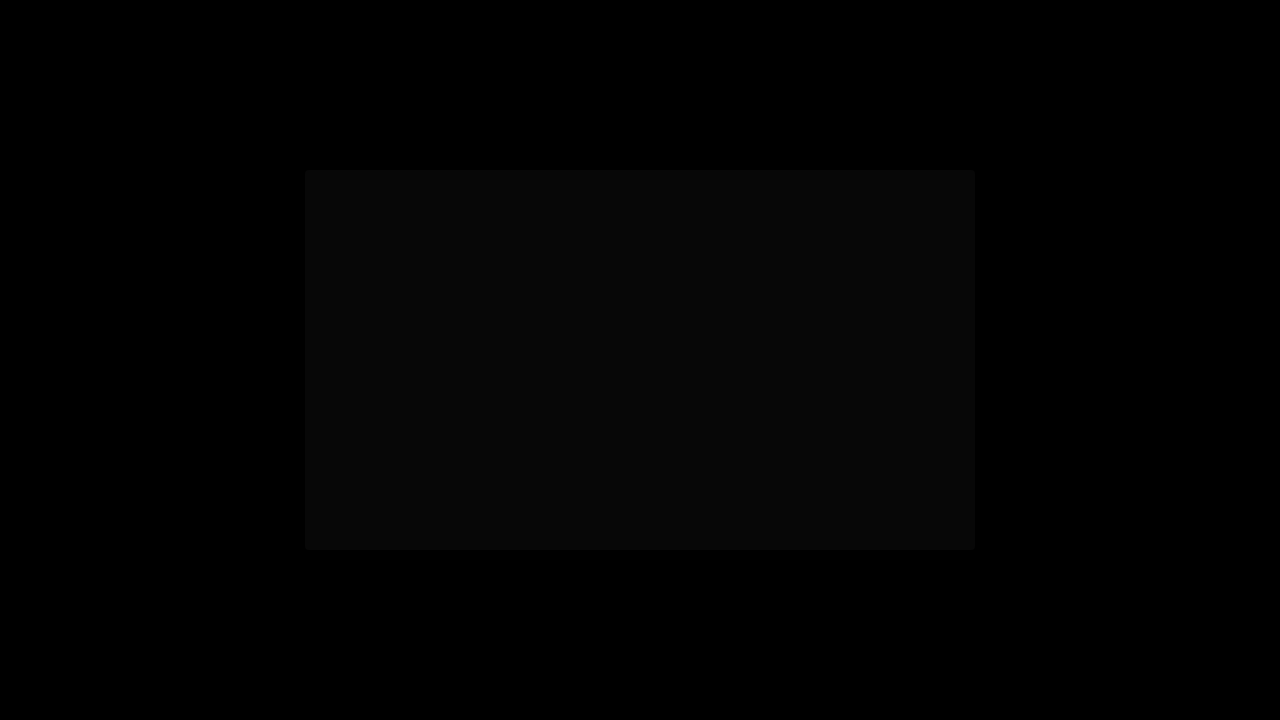

Full-size featured image loaded in fancybox
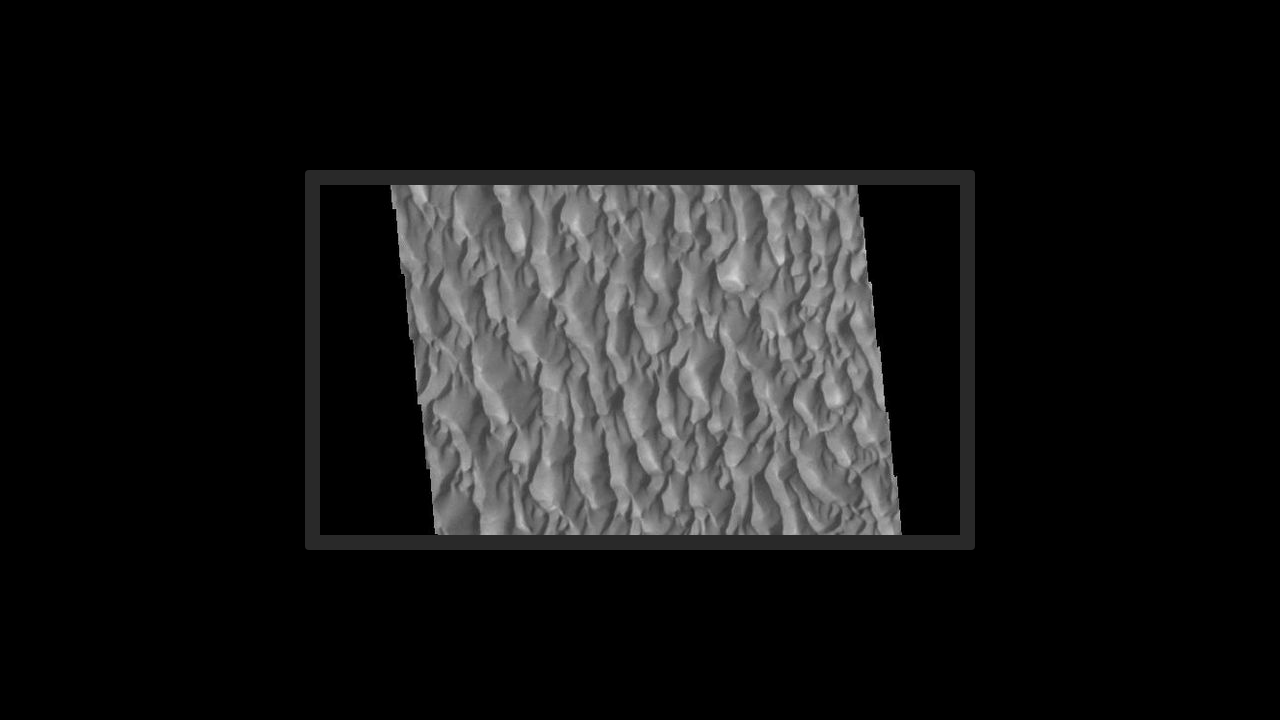

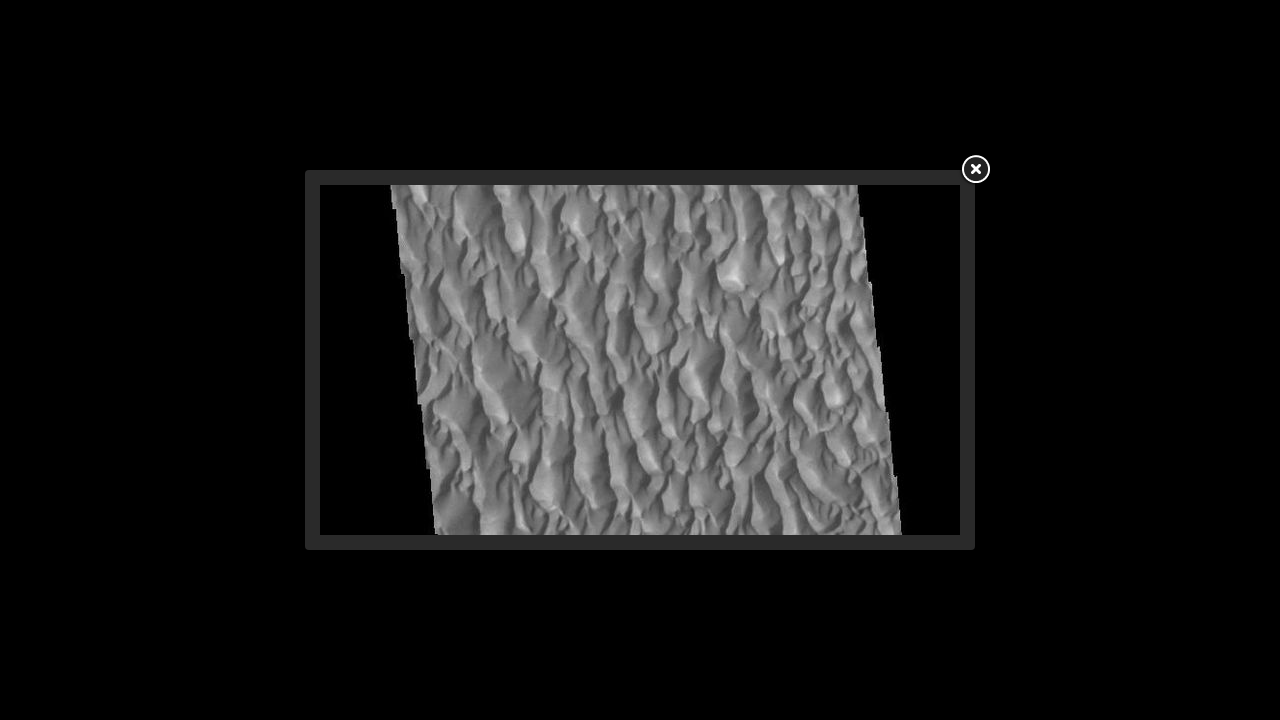